Tests checkbox functionality by checking and unchecking a checkbox, verifying its state, and counting total checkboxes on the page

Starting URL: https://rahulshettyacademy.com/AutomationPractice/

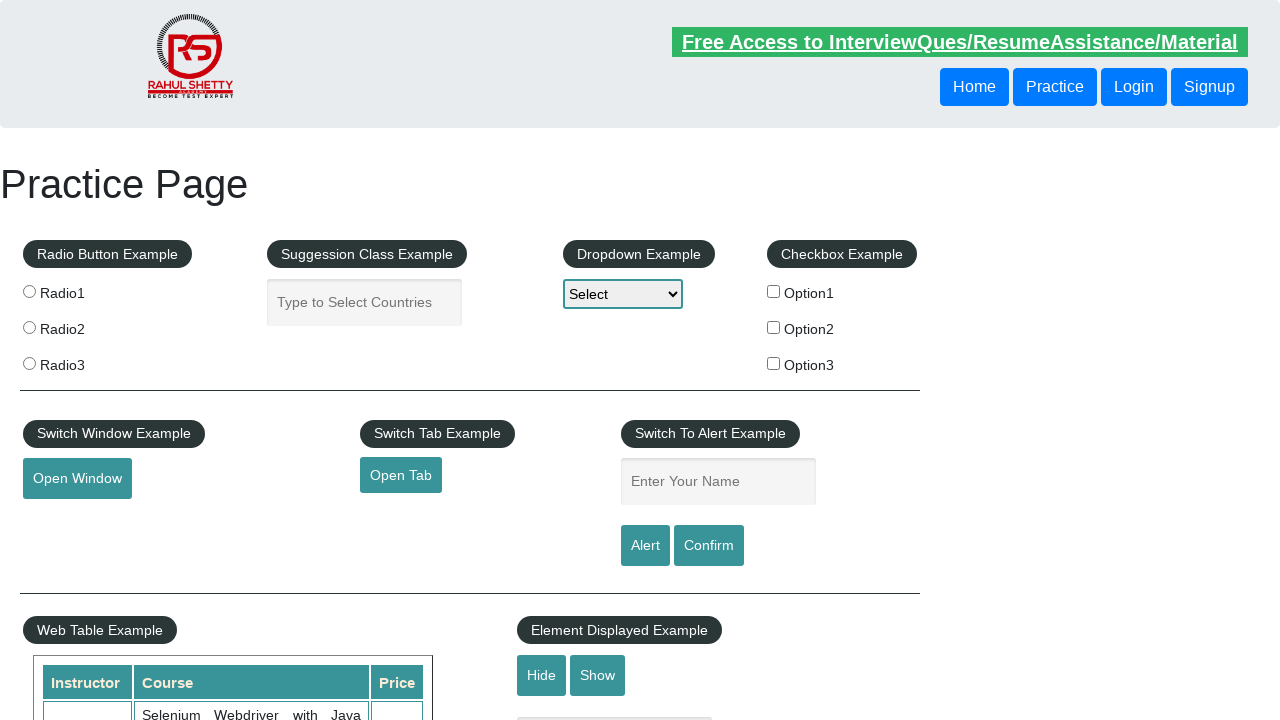

Clicked checkbox option 2 to select it at (774, 327) on xpath=//div[@id='checkbox-example']//input[@id='checkBoxOption2']
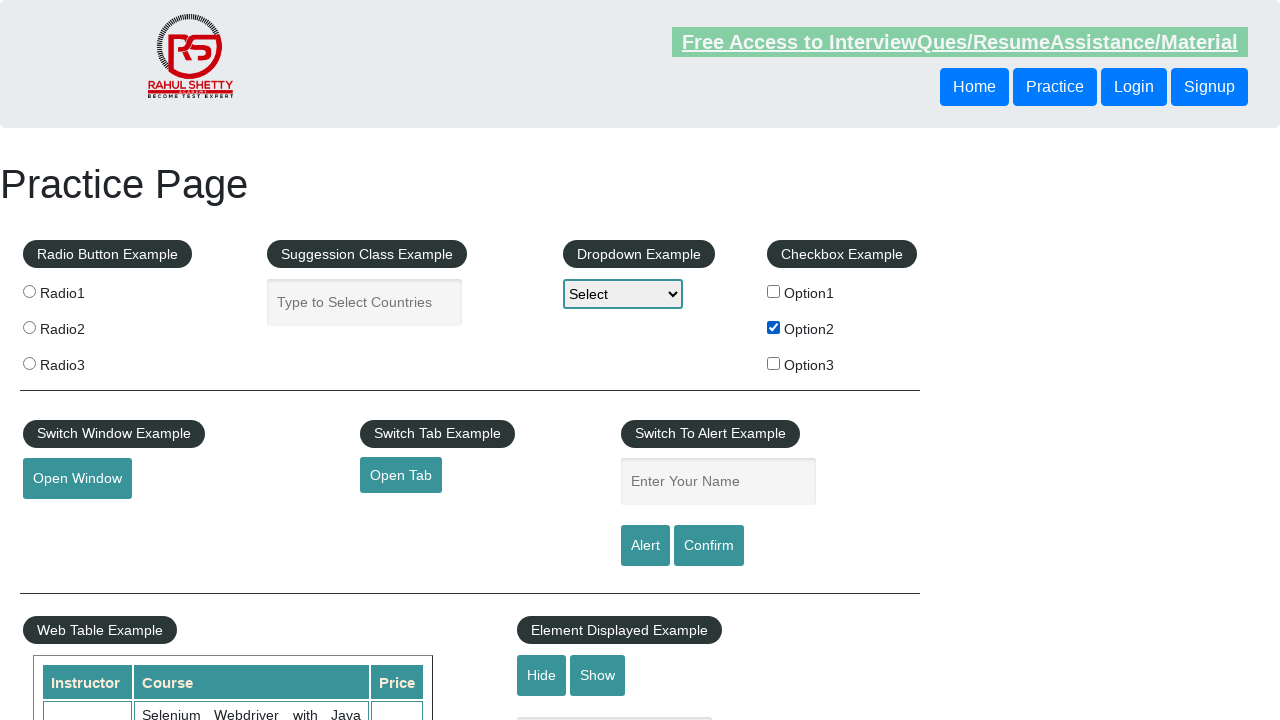

Verified that checkbox option 2 is selected
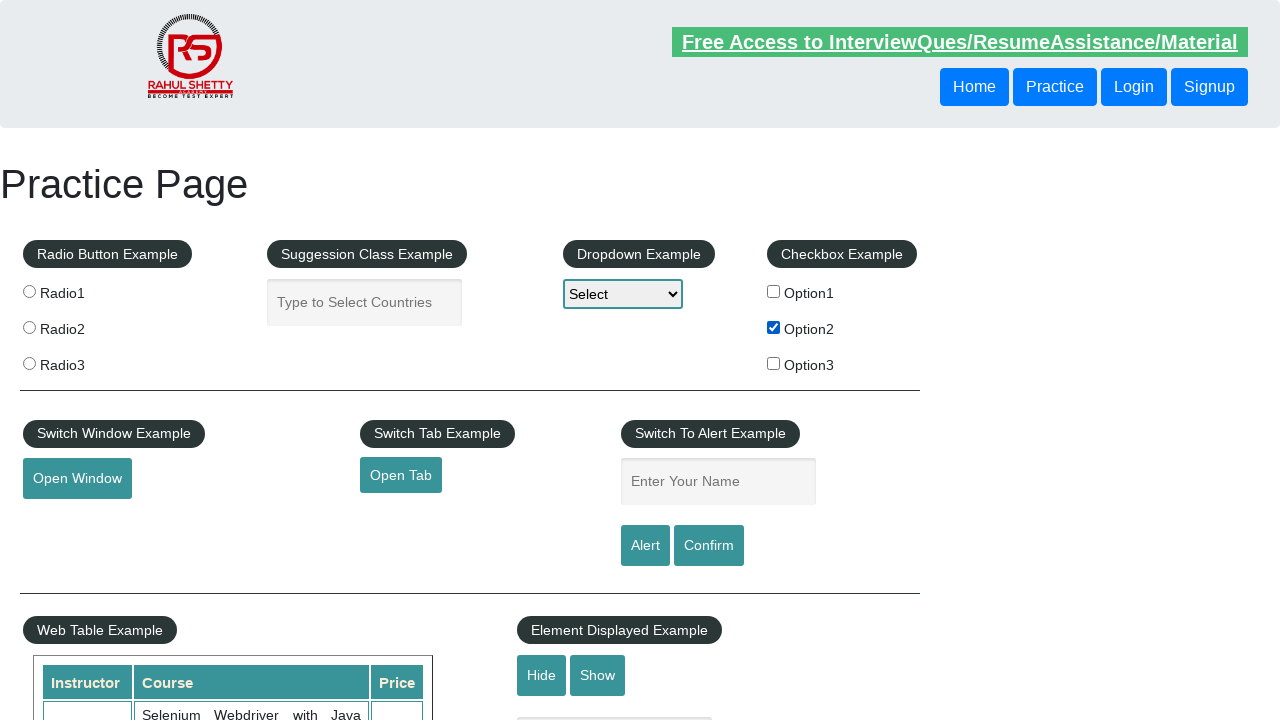

Clicked checkbox option 2 again to unselect it at (774, 327) on xpath=//div[@id='checkbox-example']//input[@id='checkBoxOption2']
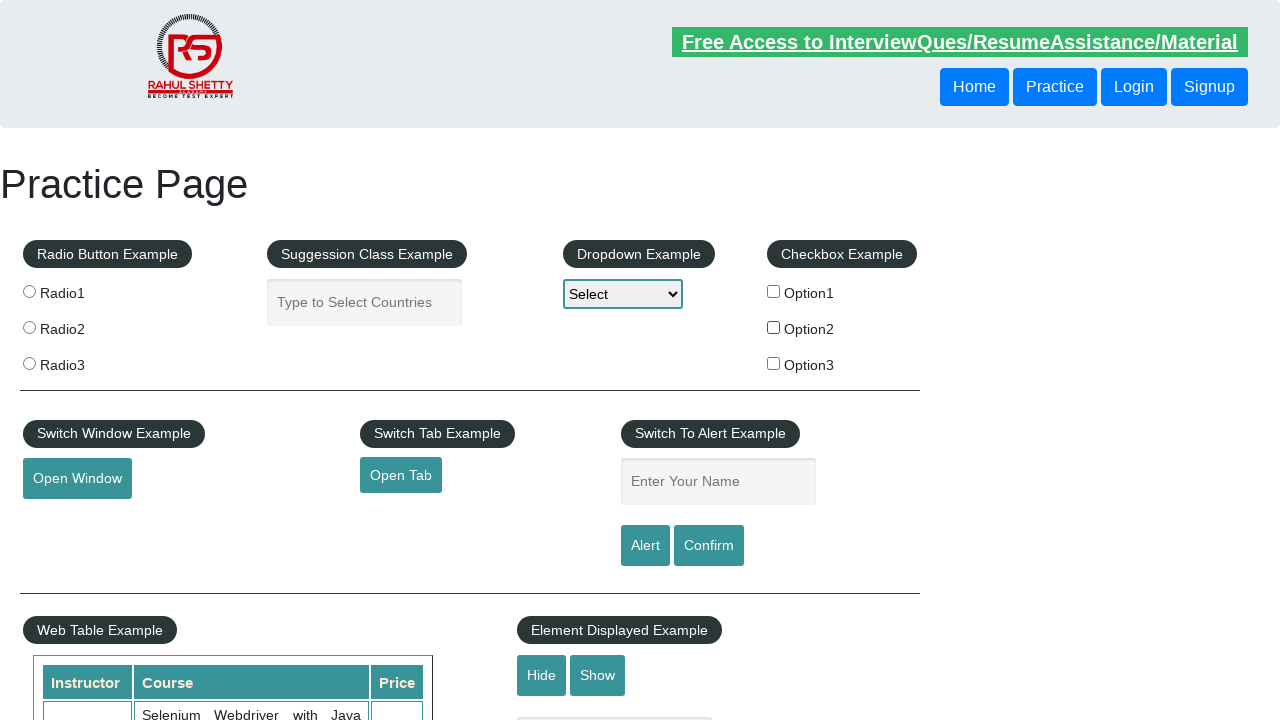

Verified that checkbox option 2 is not selected
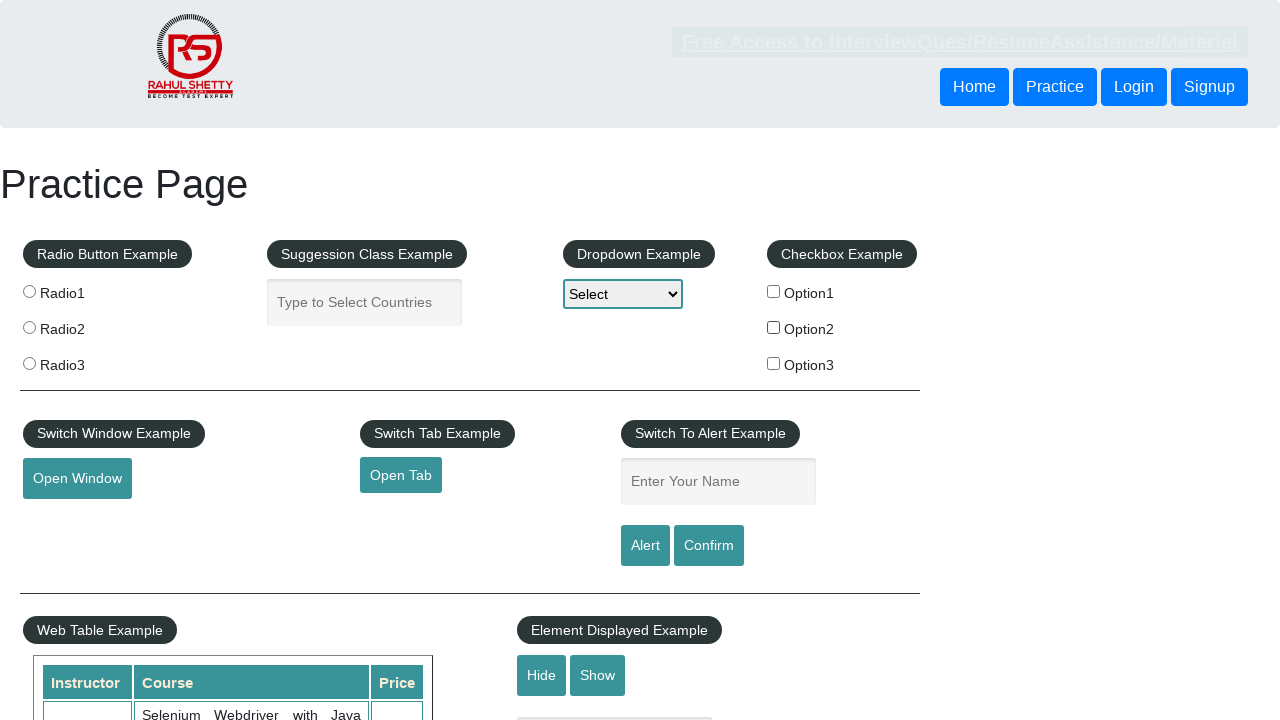

Counted total checkboxes on the page: 3
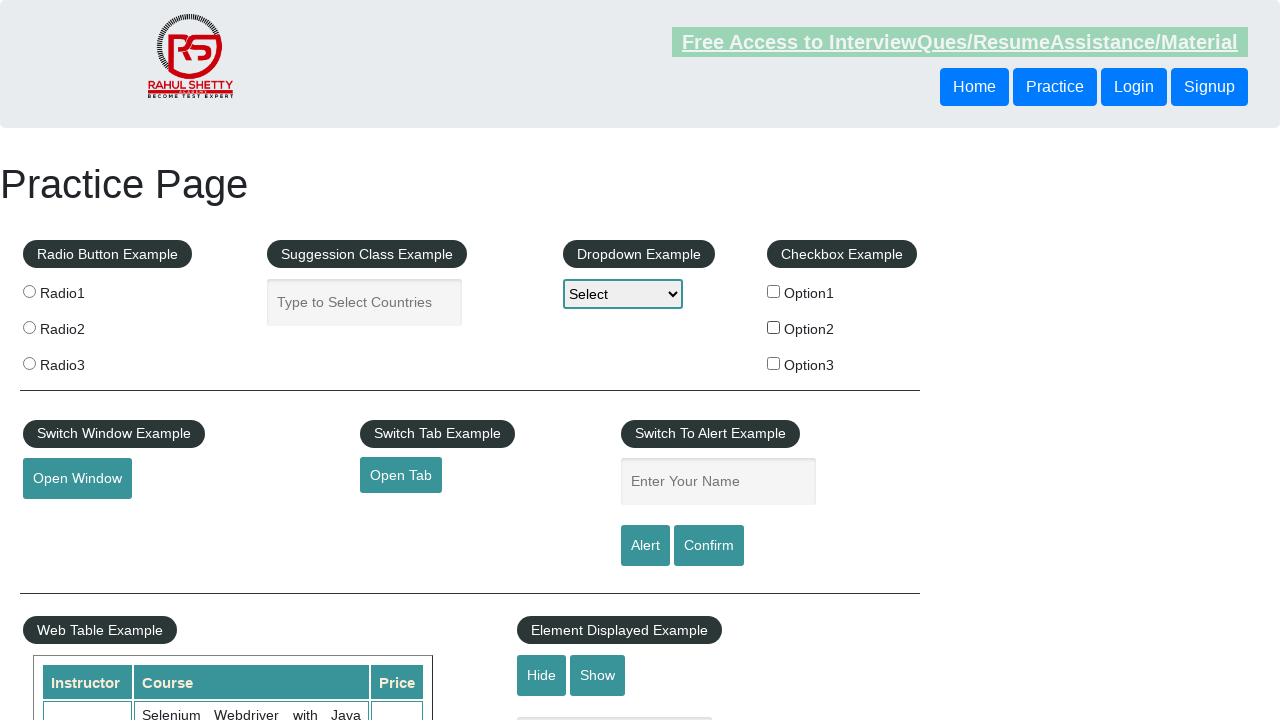

Printed total checkbox count: 3
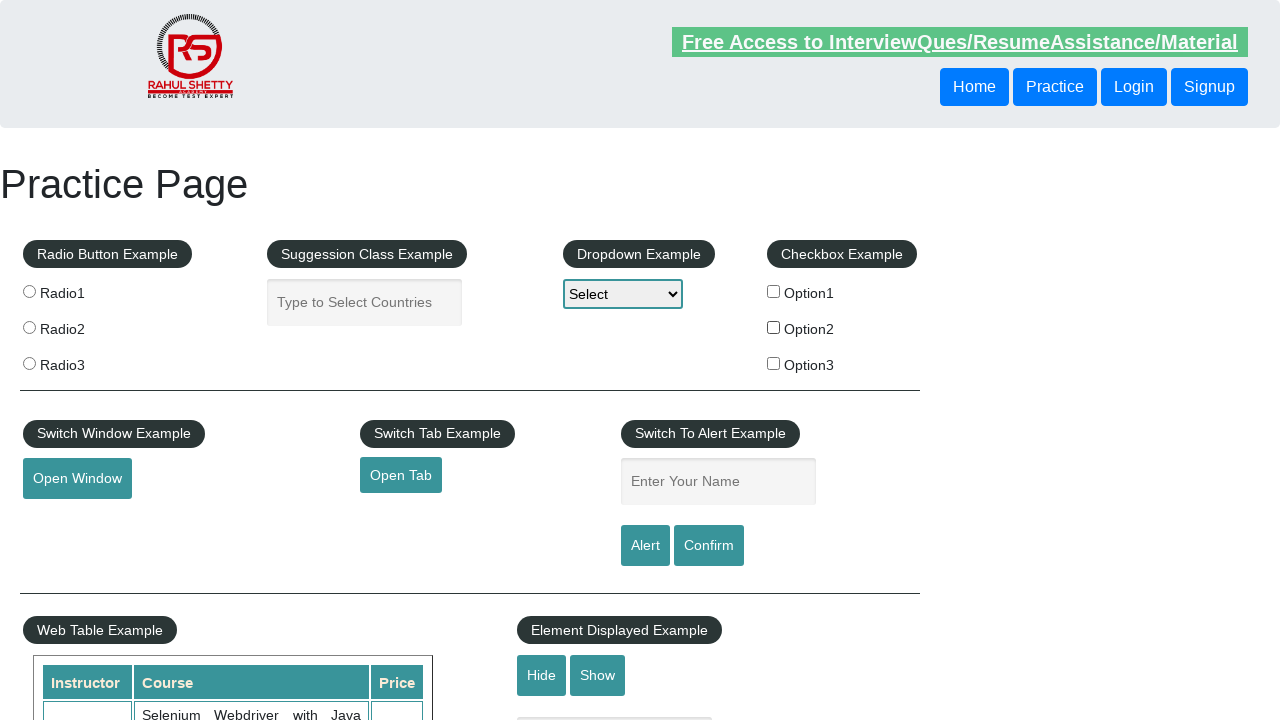

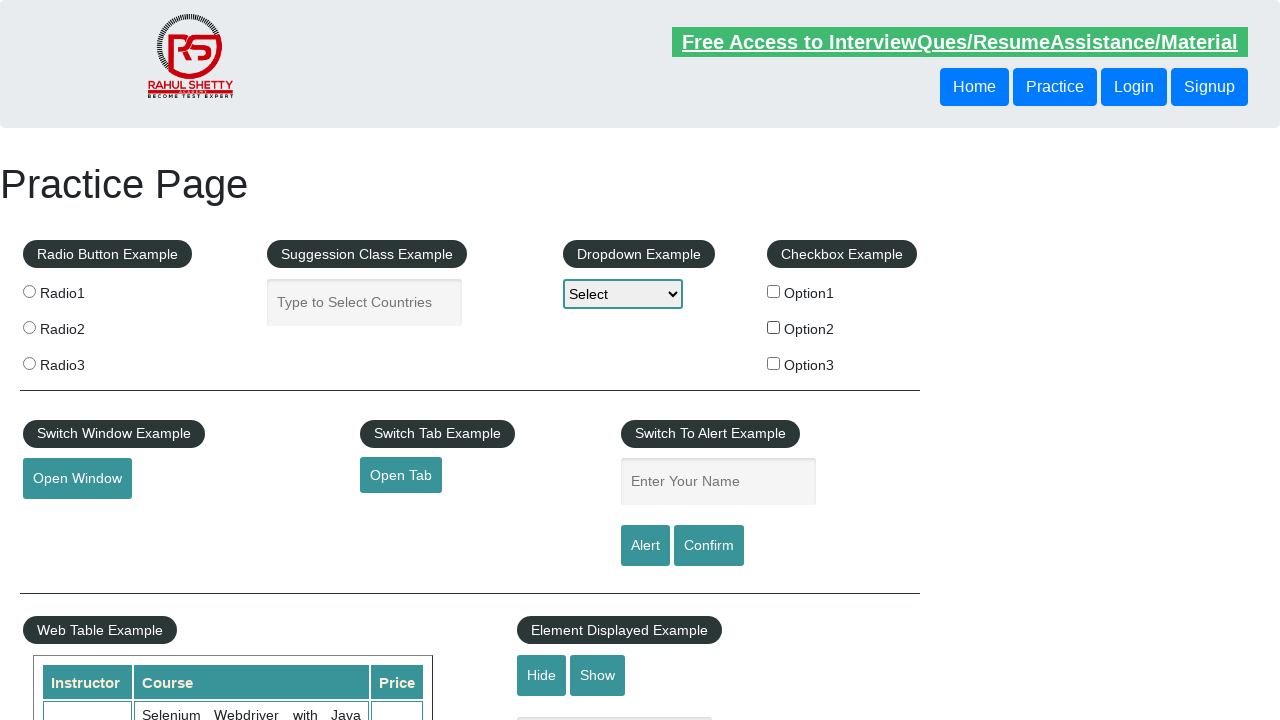